Tests chat widget real-time performance by measuring load time and message response time.

Starting URL: https://etf-web-mi7p.vercel.app

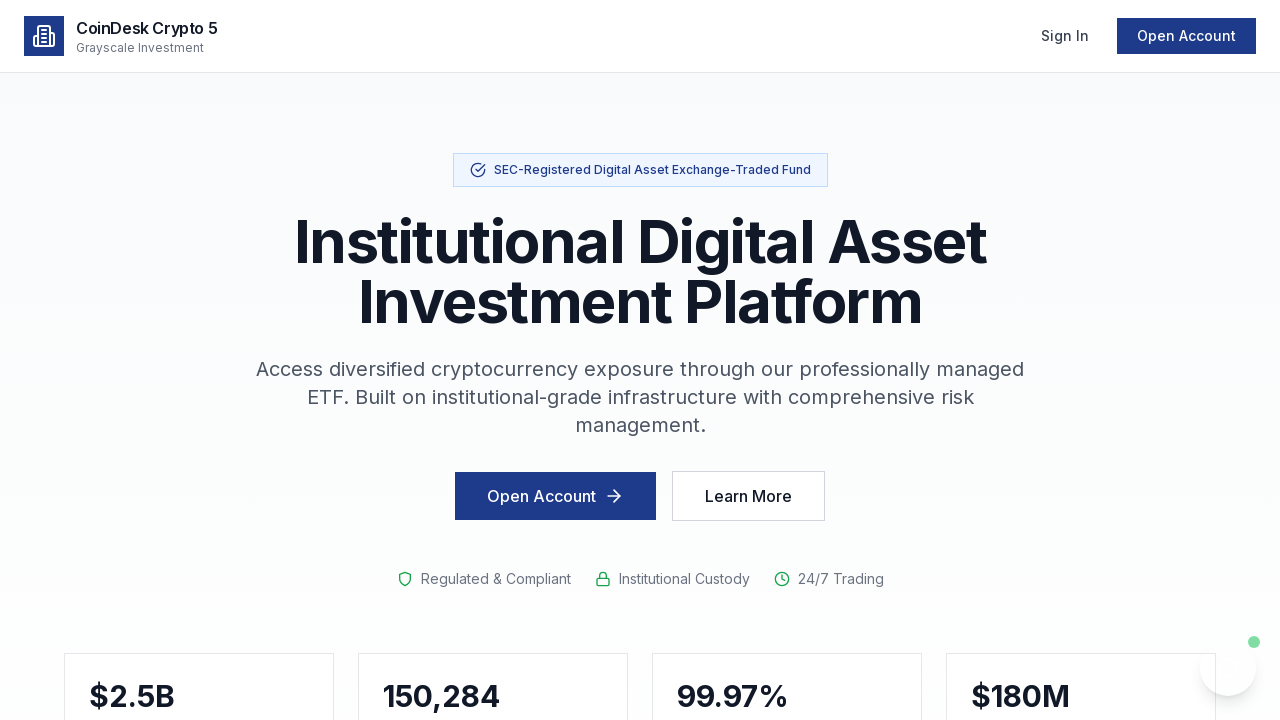

Page loaded and network idle state reached
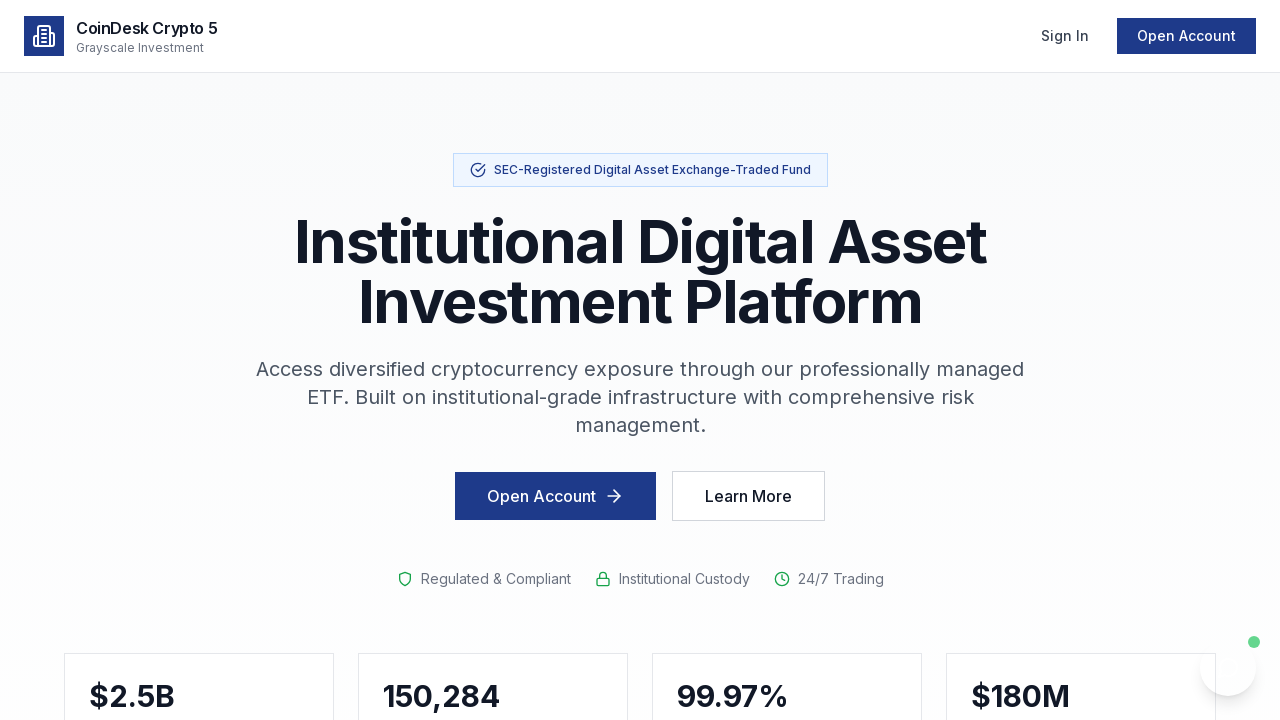

Clicked open chat button at (1228, 668) on button[aria-label="Open chat"]
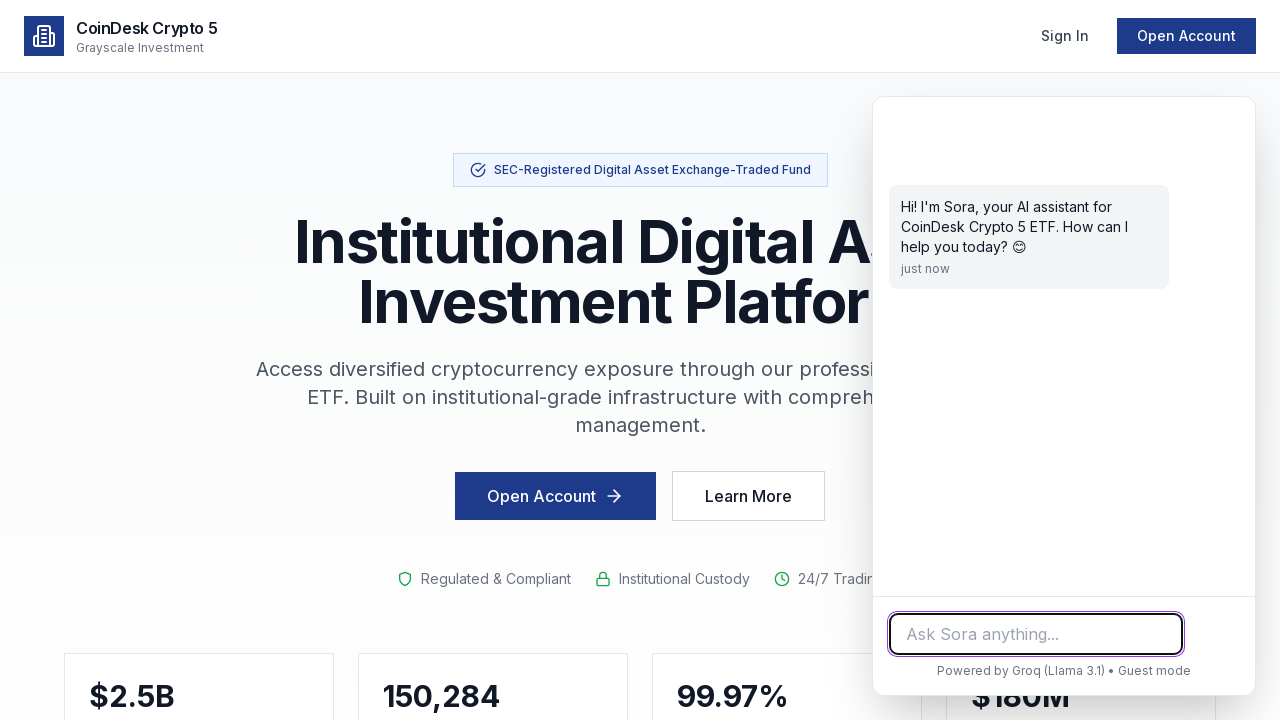

Waited 2 seconds for chat widget to open
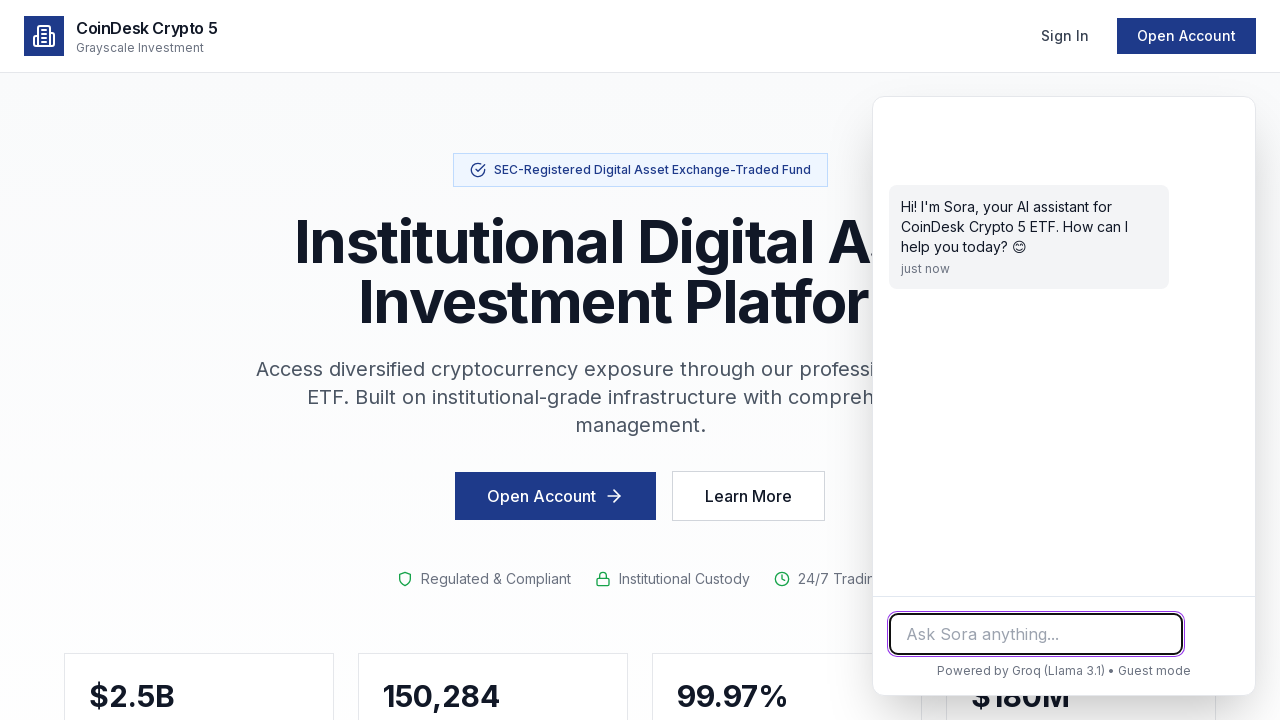

Filled chat input field with test message on input[placeholder*="Ask Sora"]
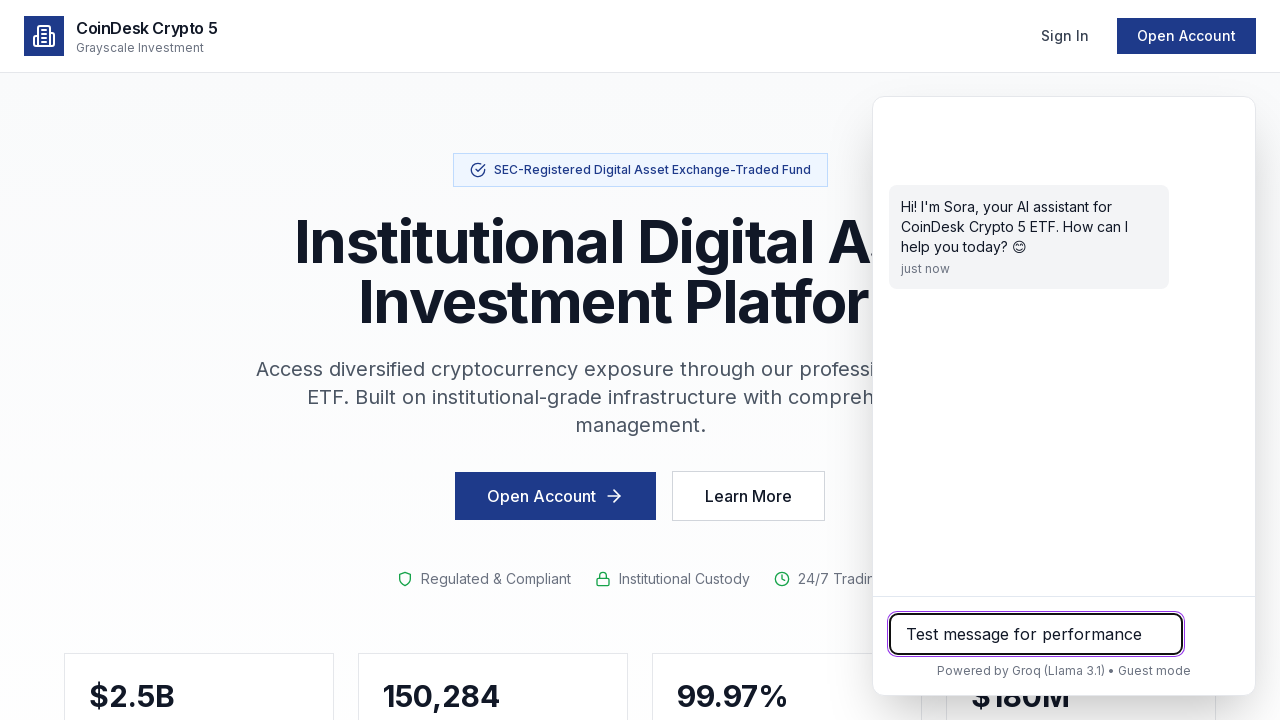

Clicked send button to submit chat message at (1215, 634) on button:has(svg) >> nth=-1
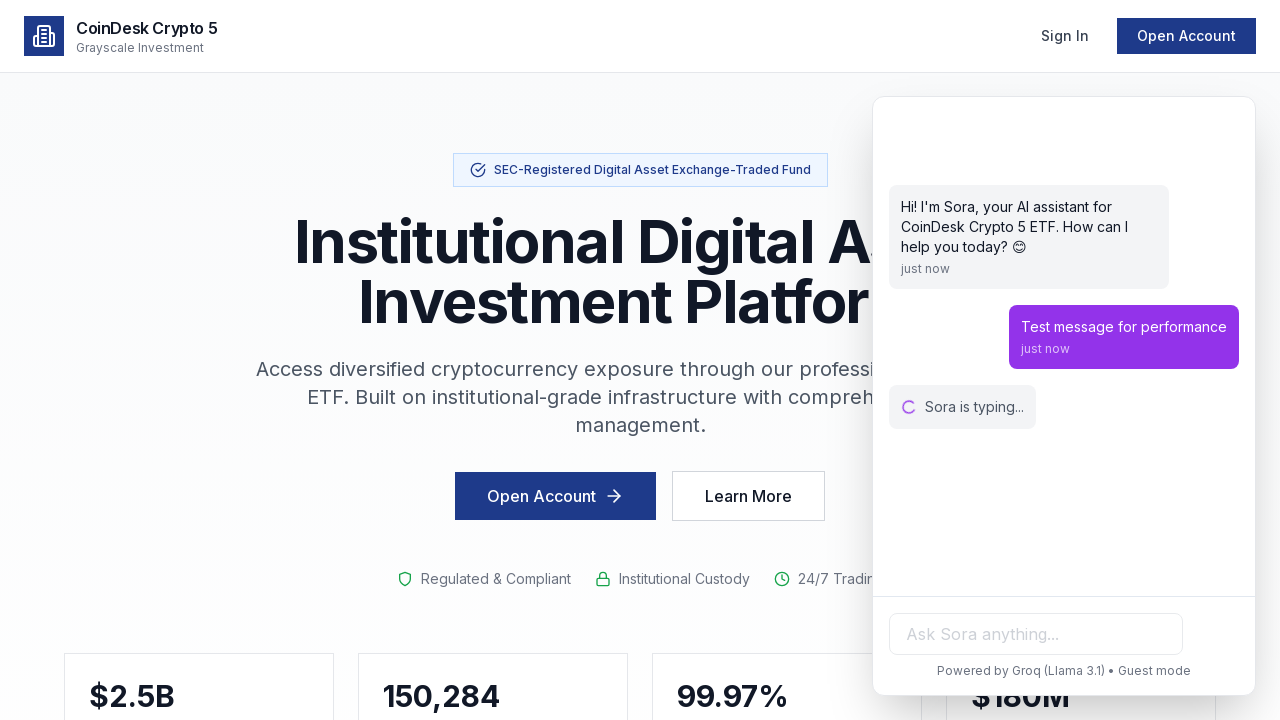

Waited 6 seconds for chat widget to respond to message
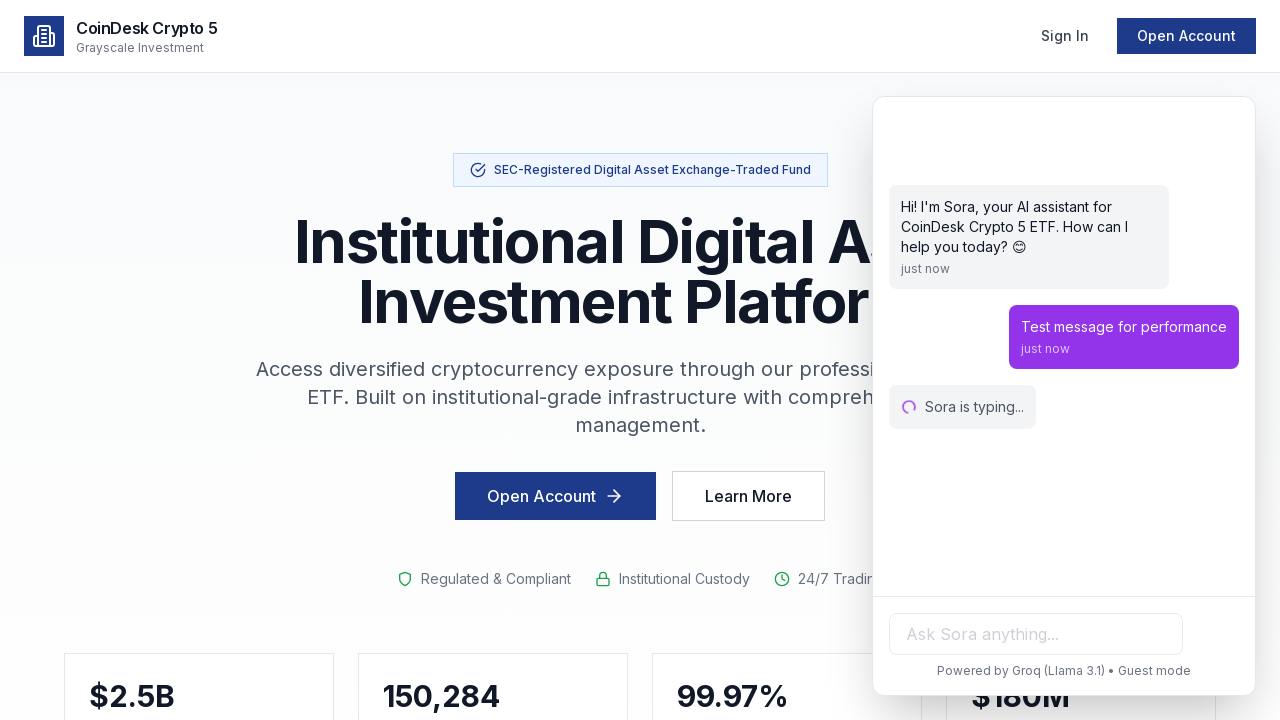

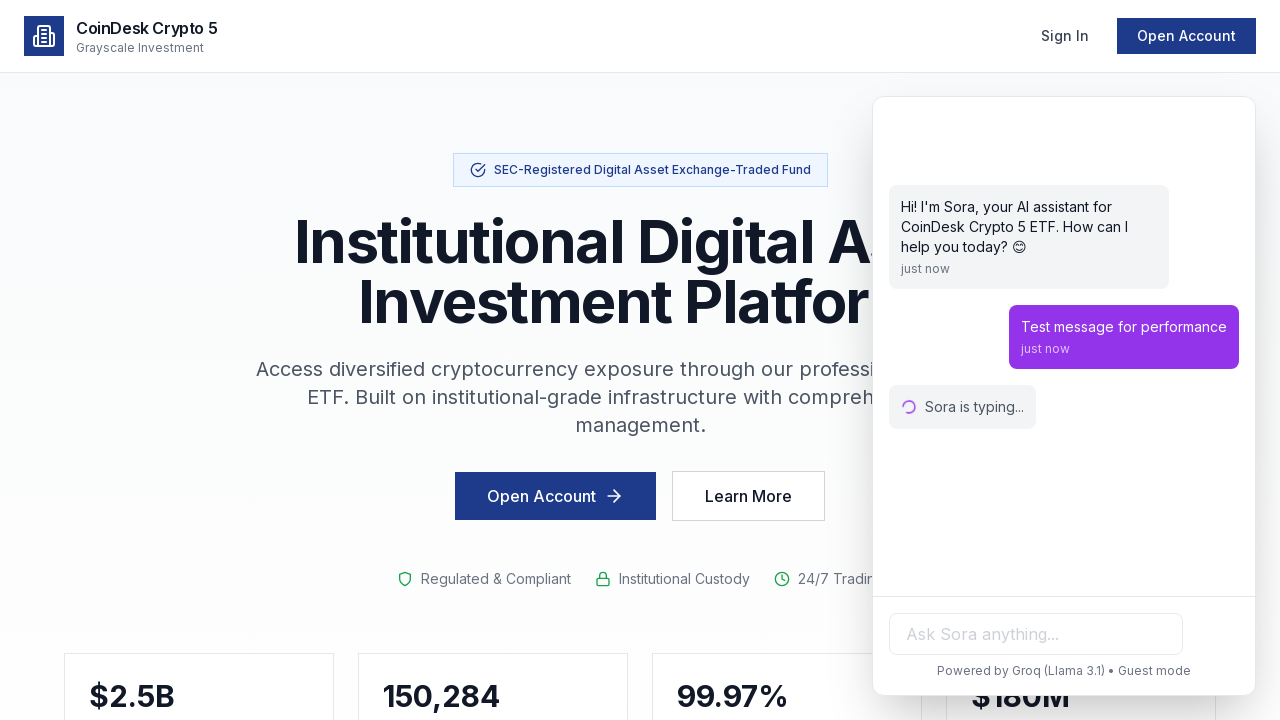